Tests the Collier County Clerk document search functionality by selecting "Basic Property" from a dropdown and searching for a person's name, then verifying search results are displayed.

Starting URL: https://cor.collierclerk.com/coraccess/search/document

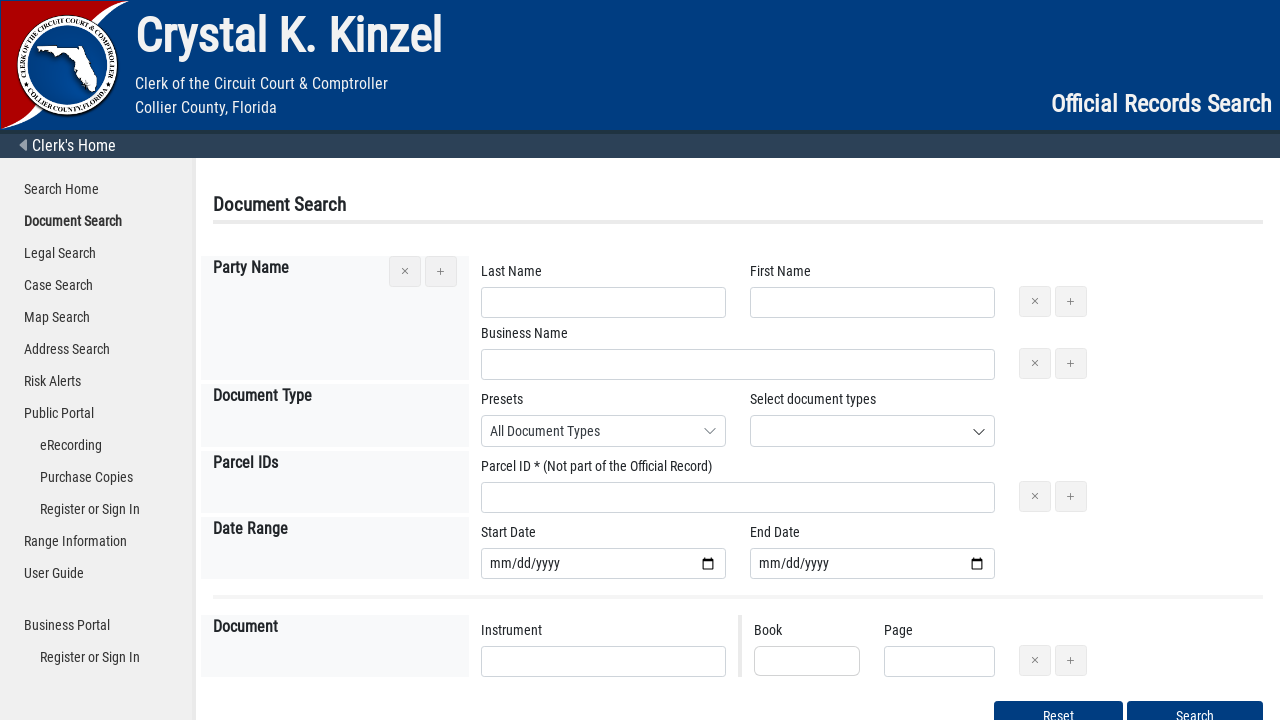

Dropdown button is visible
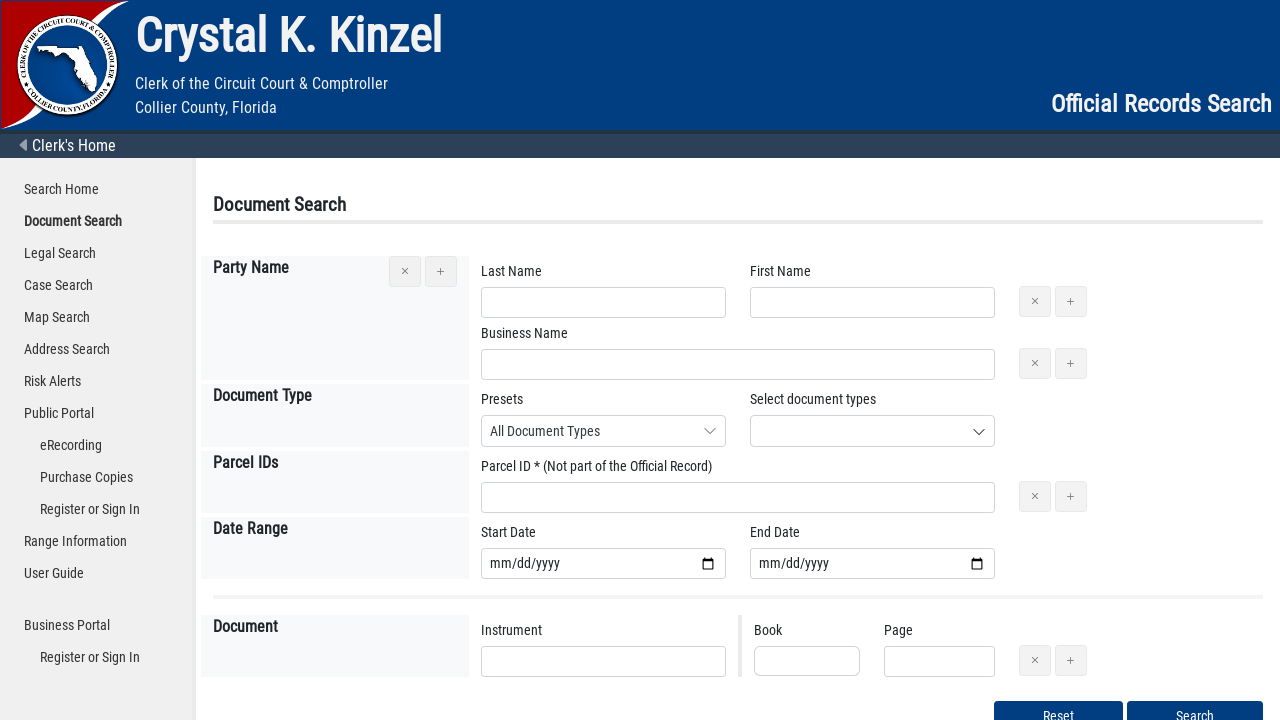

Waited 3 seconds for dropdown to be ready
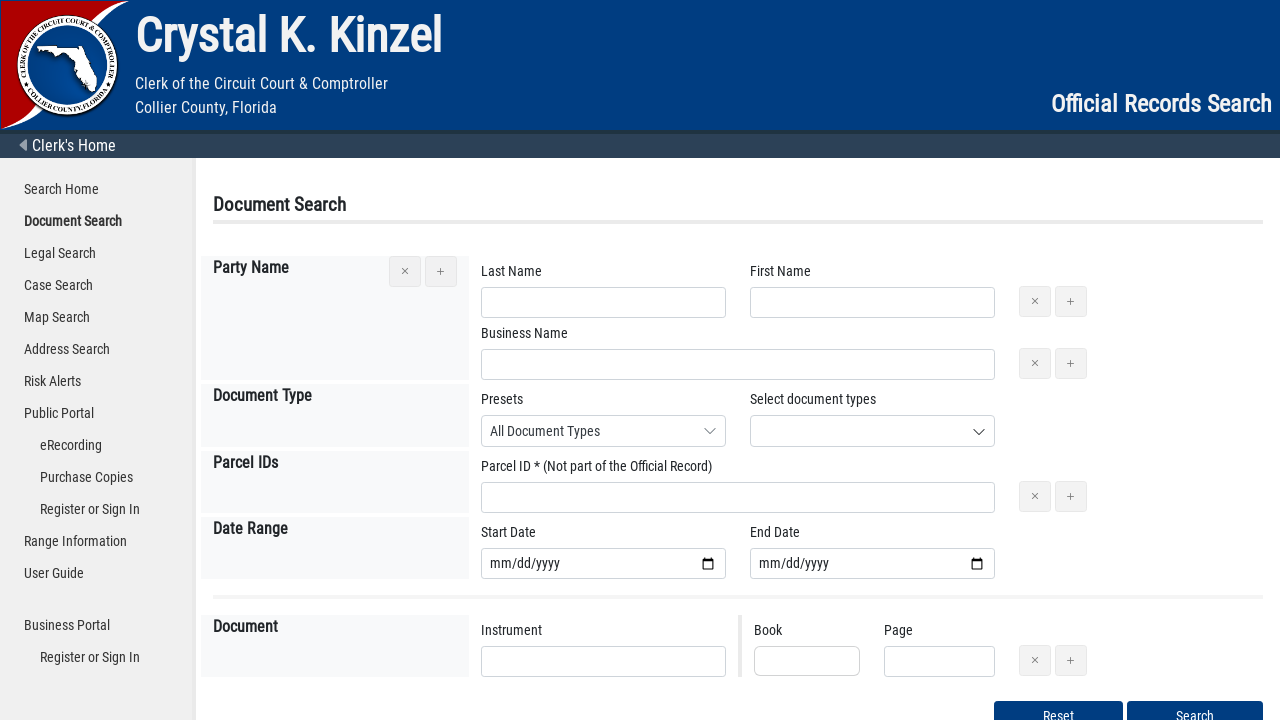

Clicked the dropdown button at (710, 431) on span.e-input-group-icon.e-ddl-icon.e-icons.e-ddl-disable-icon >> nth=0
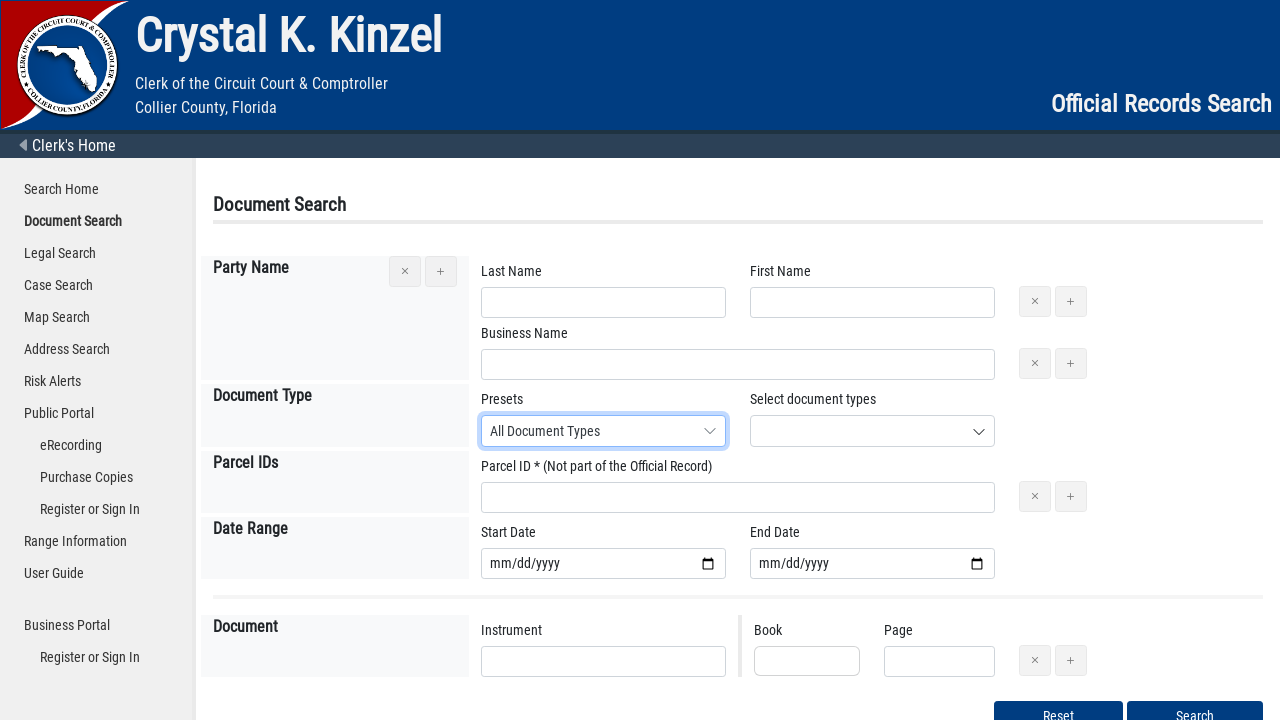

Waited 3 seconds for dropdown options to appear
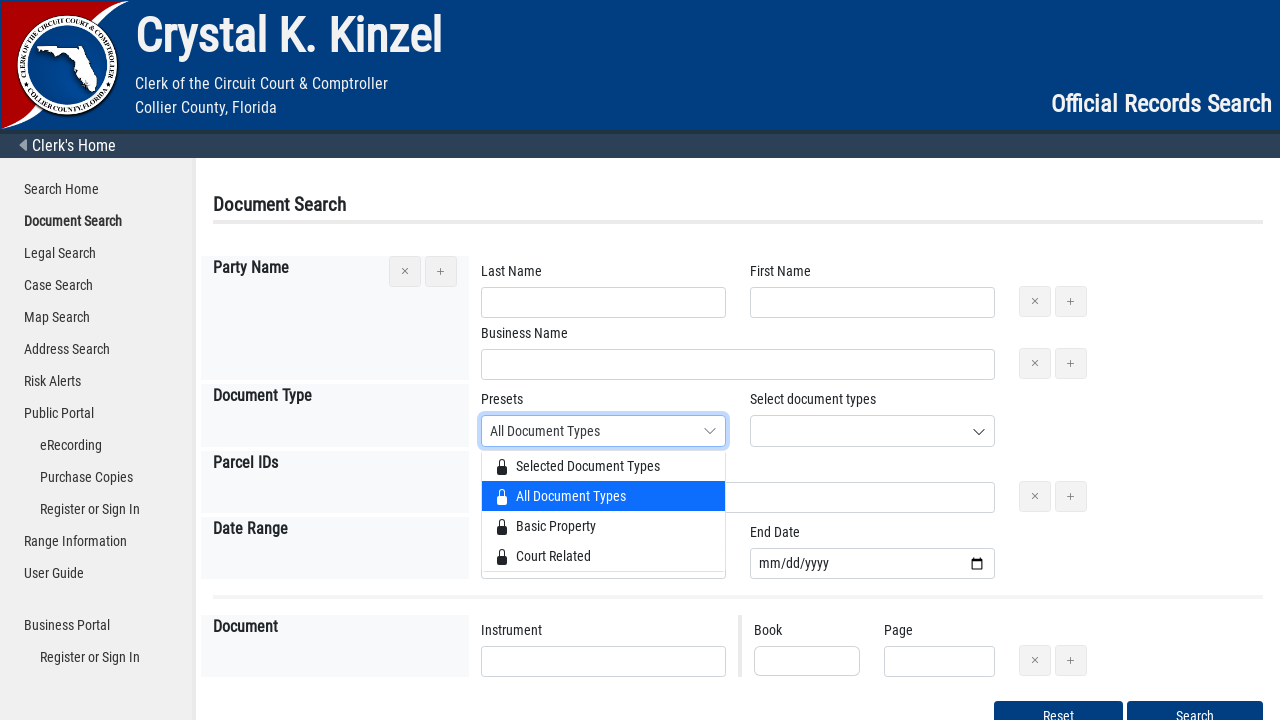

Selected 'Basic Property' from dropdown at (604, 526) on li:has-text('Basic Property')
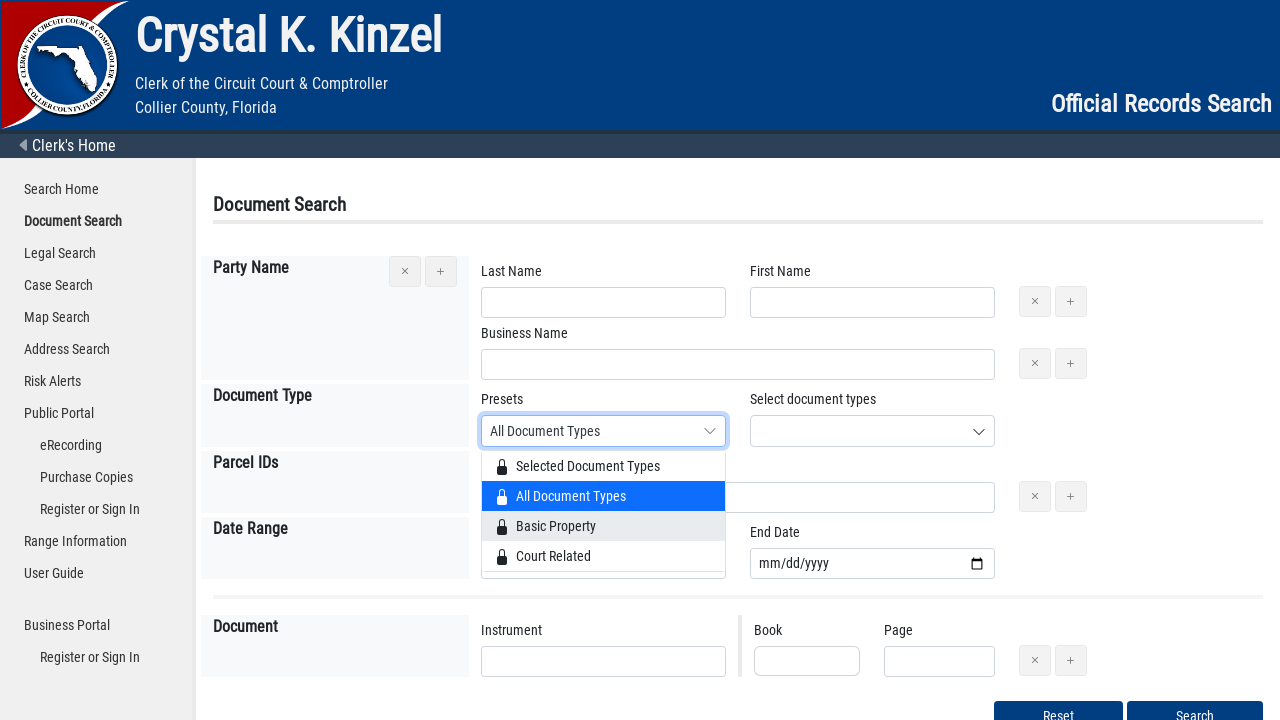

Waited 10 seconds for form to update after selection
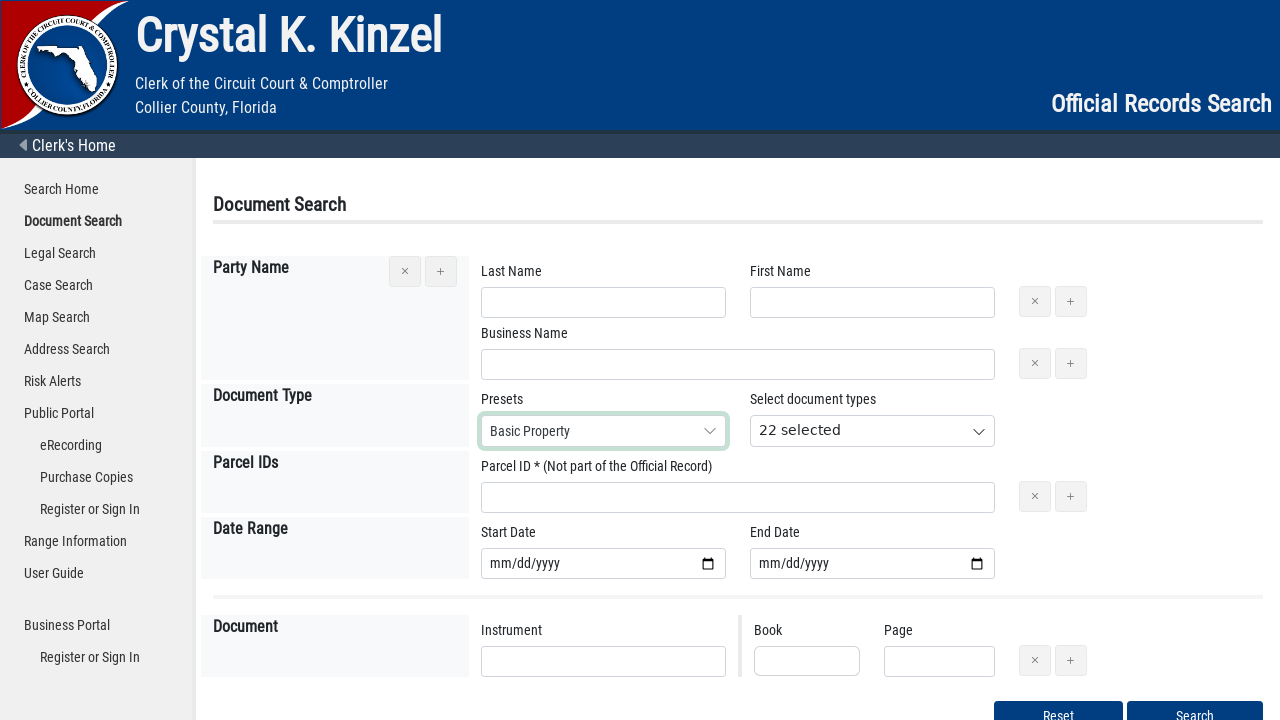

Business name input field is visible
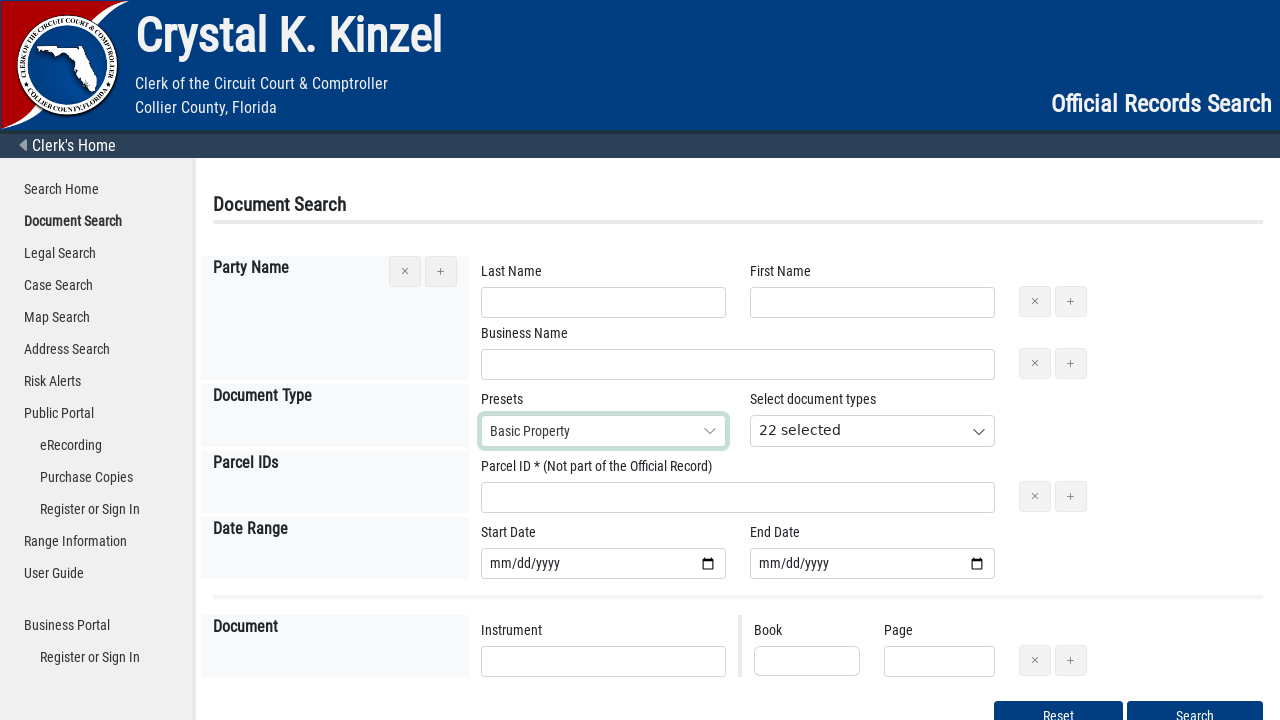

Filled business name input field with 'John Smith' on input#BusinessCORPubBlazor\.ViewModels\.PartyGroup0
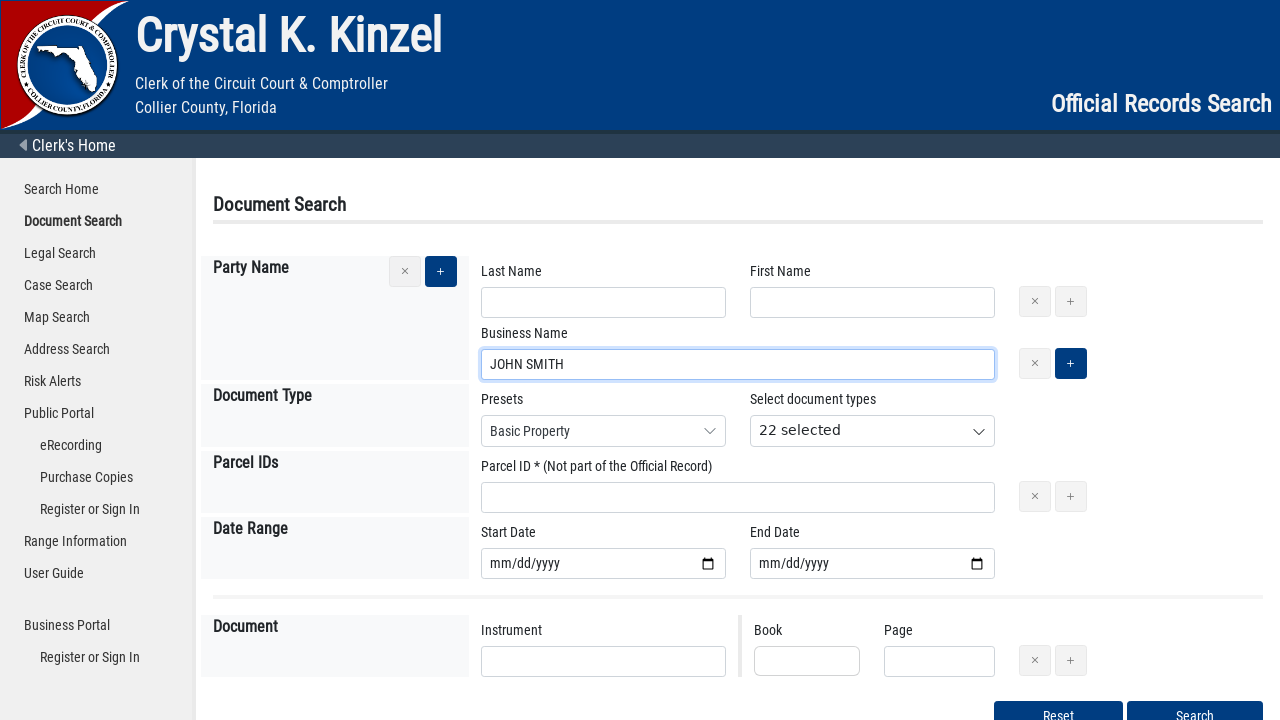

Pressed Enter to submit search on input#BusinessCORPubBlazor\.ViewModels\.PartyGroup0
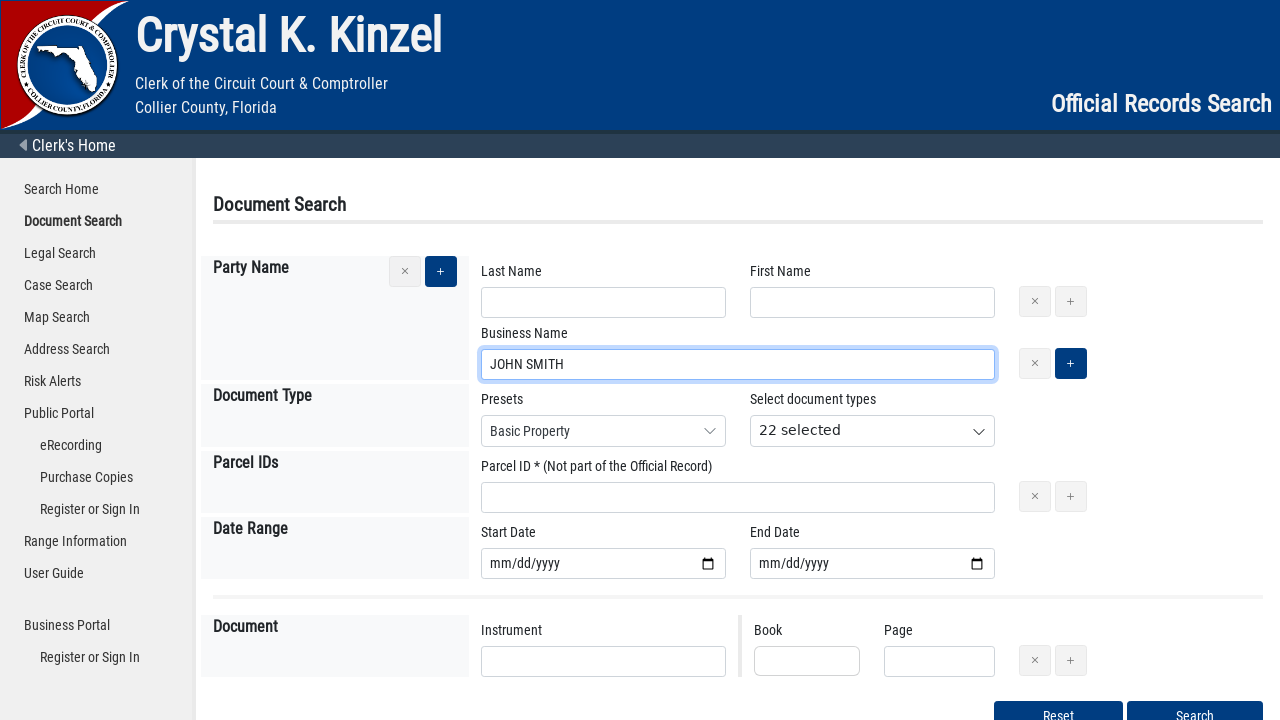

Waited 15 seconds for search results to load
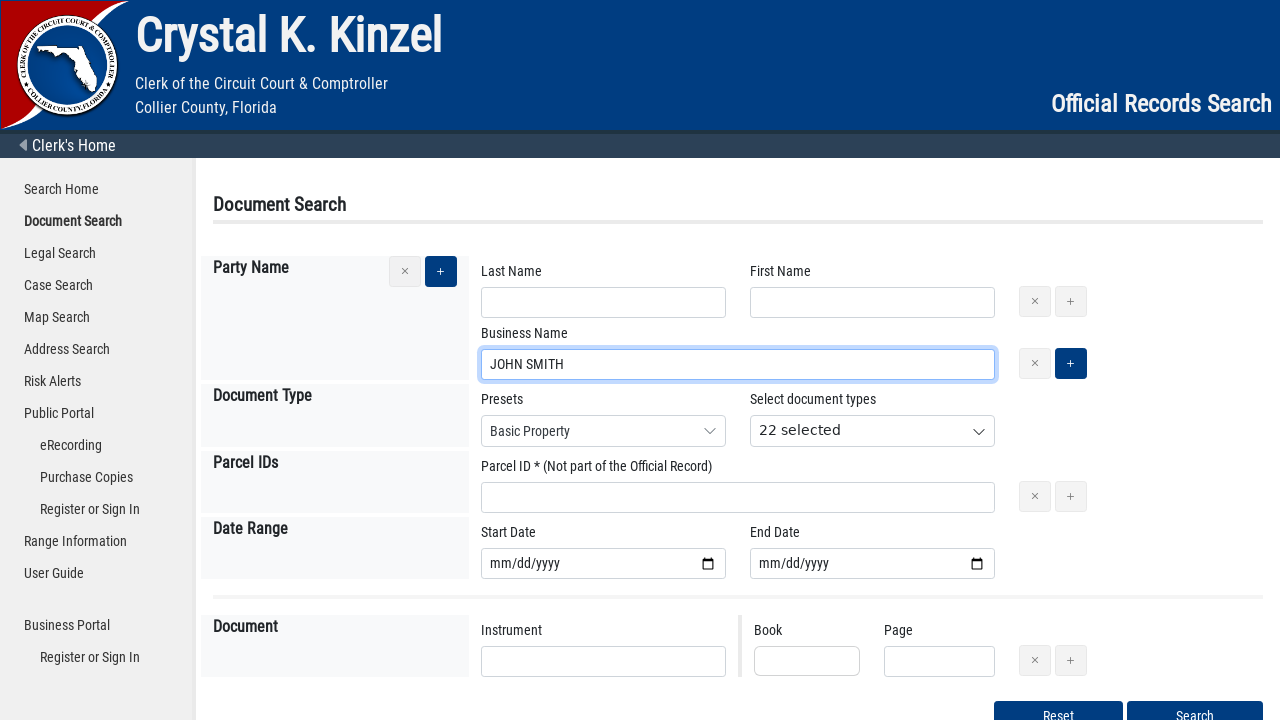

Search results table is visible
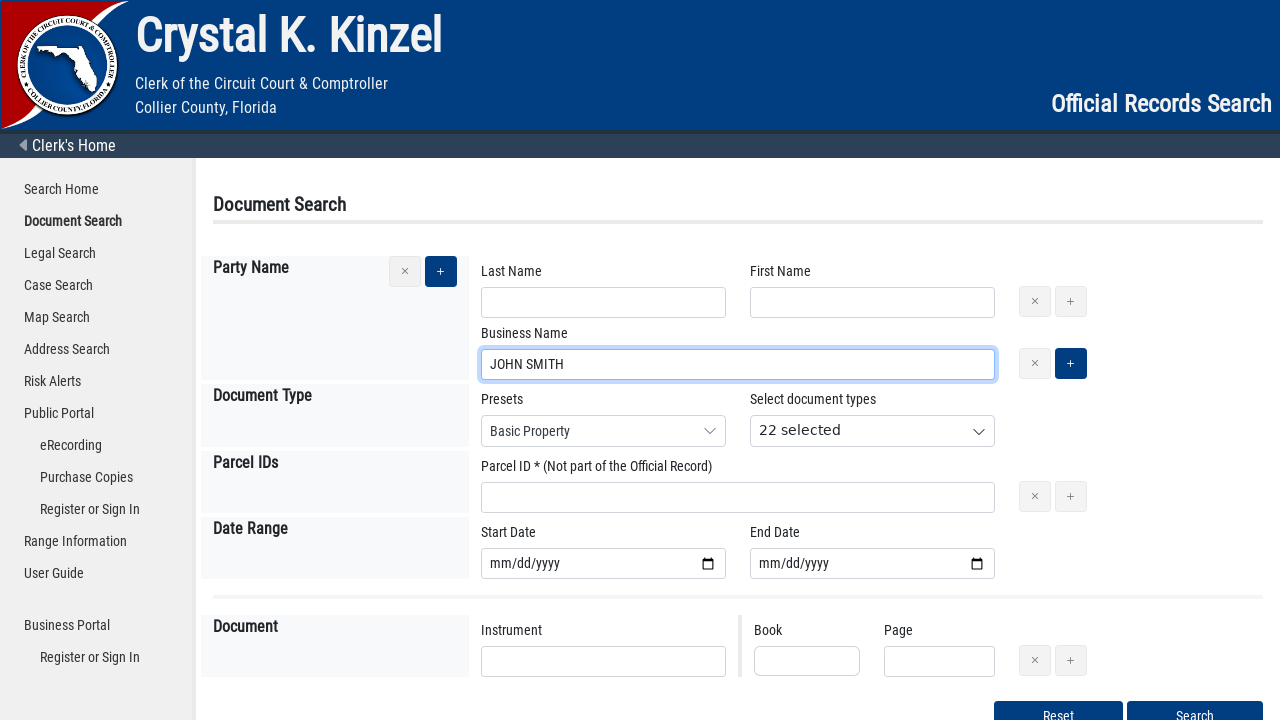

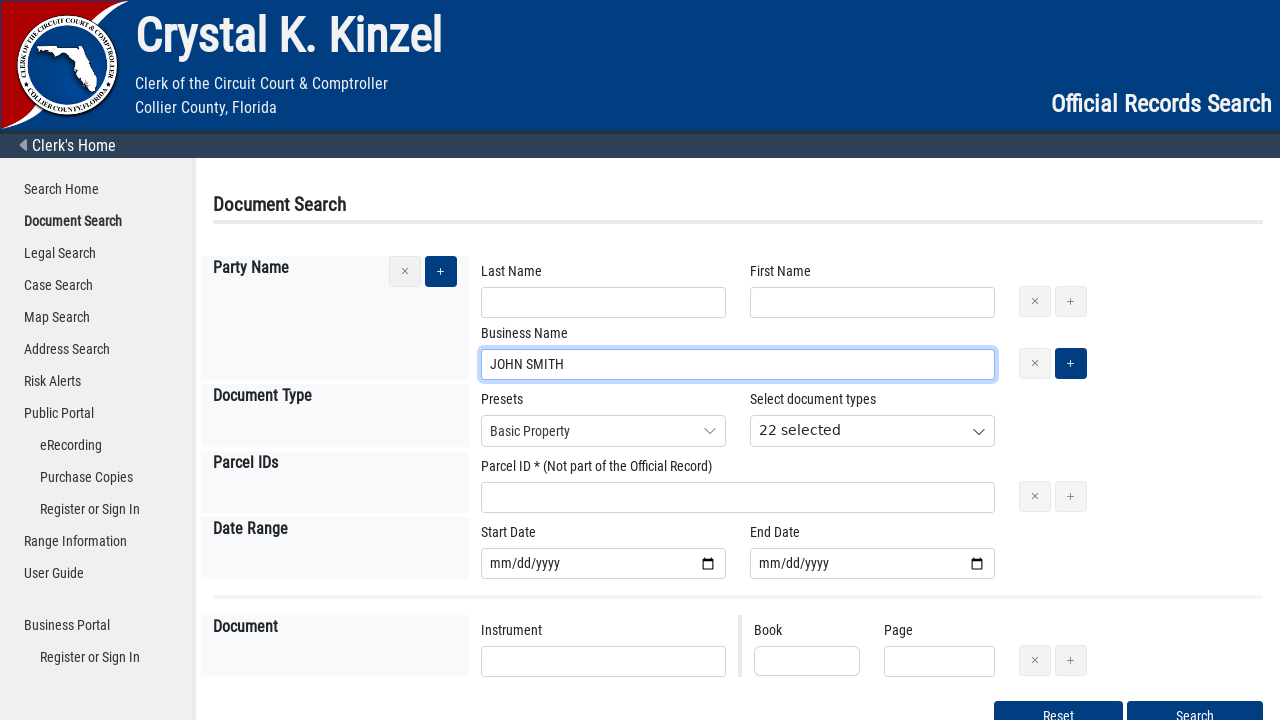